Tests Bootstrap dropdown functionality by clicking the dropdown menu to expand it, then selecting the third item from the dropdown list.

Starting URL: http://seleniumpractise.blogspot.in/2016/08/bootstrap-dropdown-example-for-selenium.html

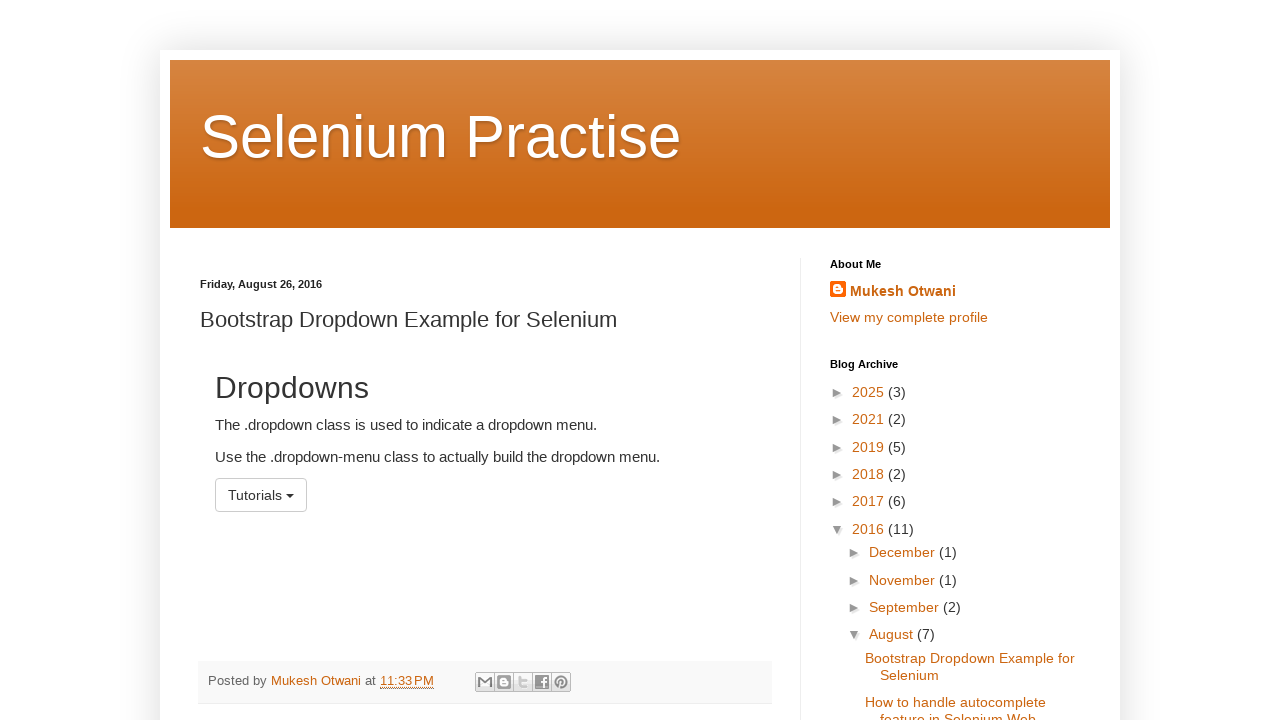

Clicked dropdown menu button to expand it at (261, 495) on #menu1
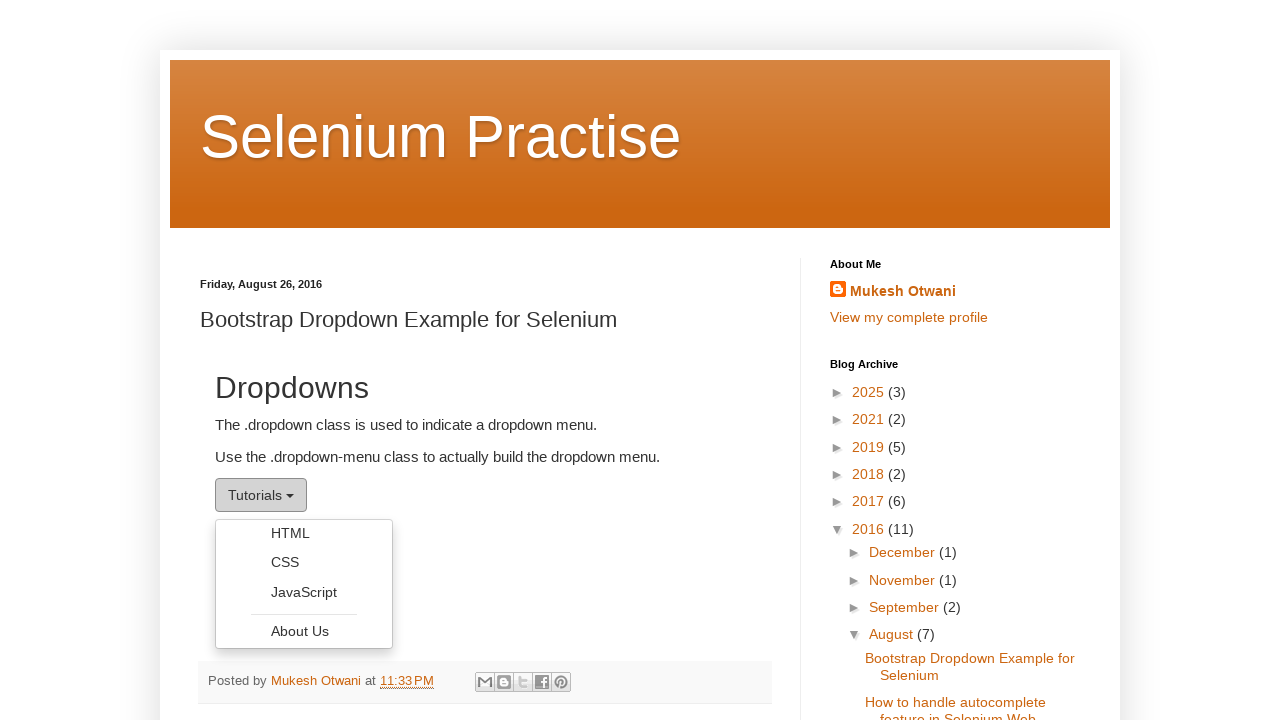

Dropdown menu became visible
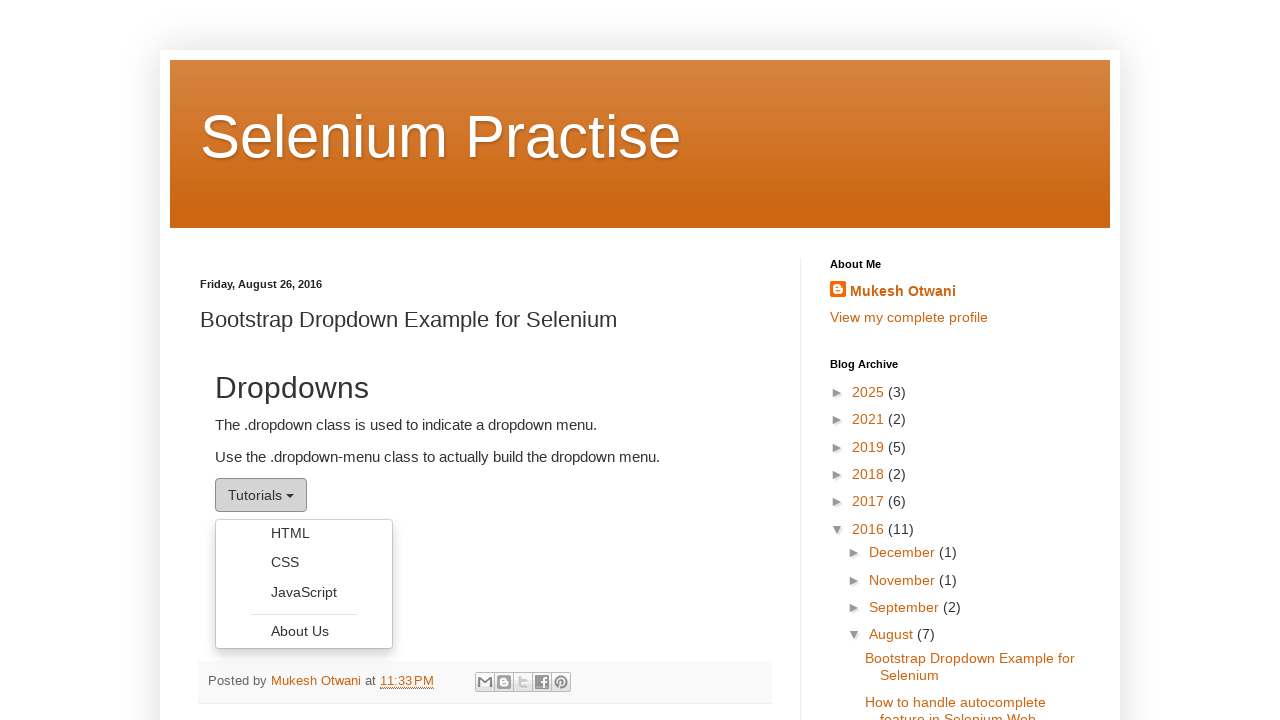

Clicked third item in the dropdown list at (304, 592) on ul.dropdown-menu li:nth-child(3) a
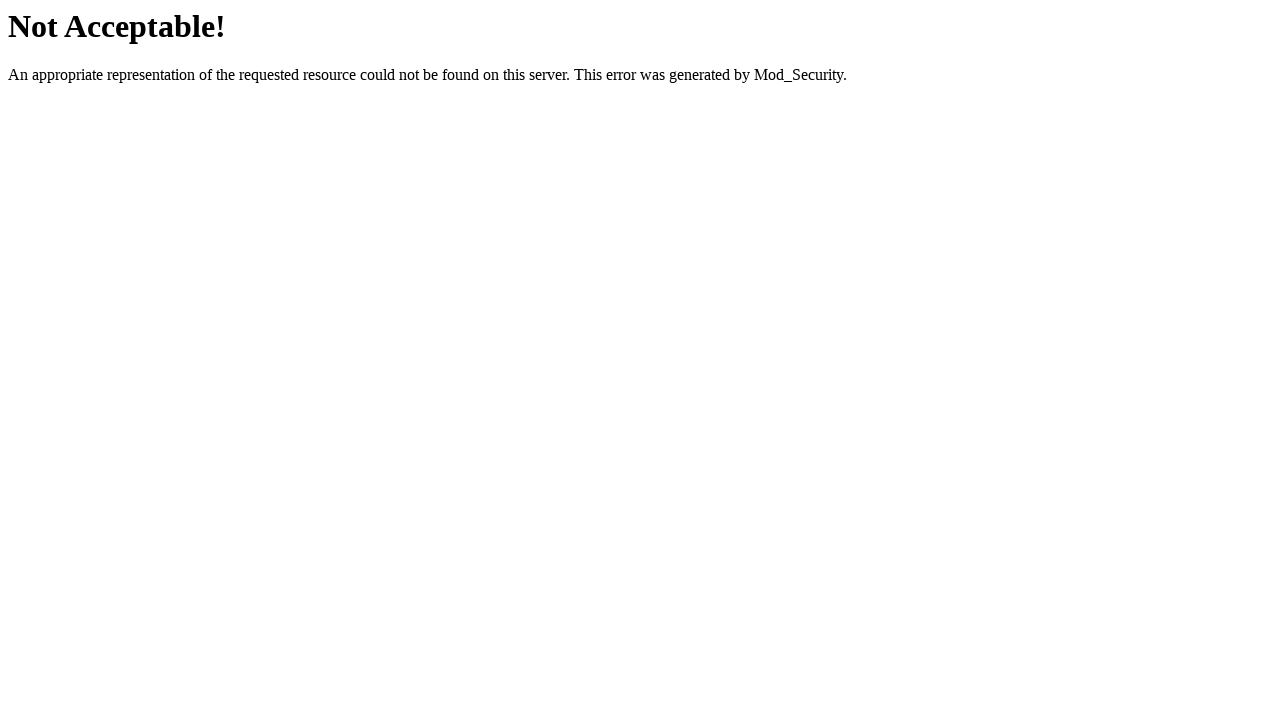

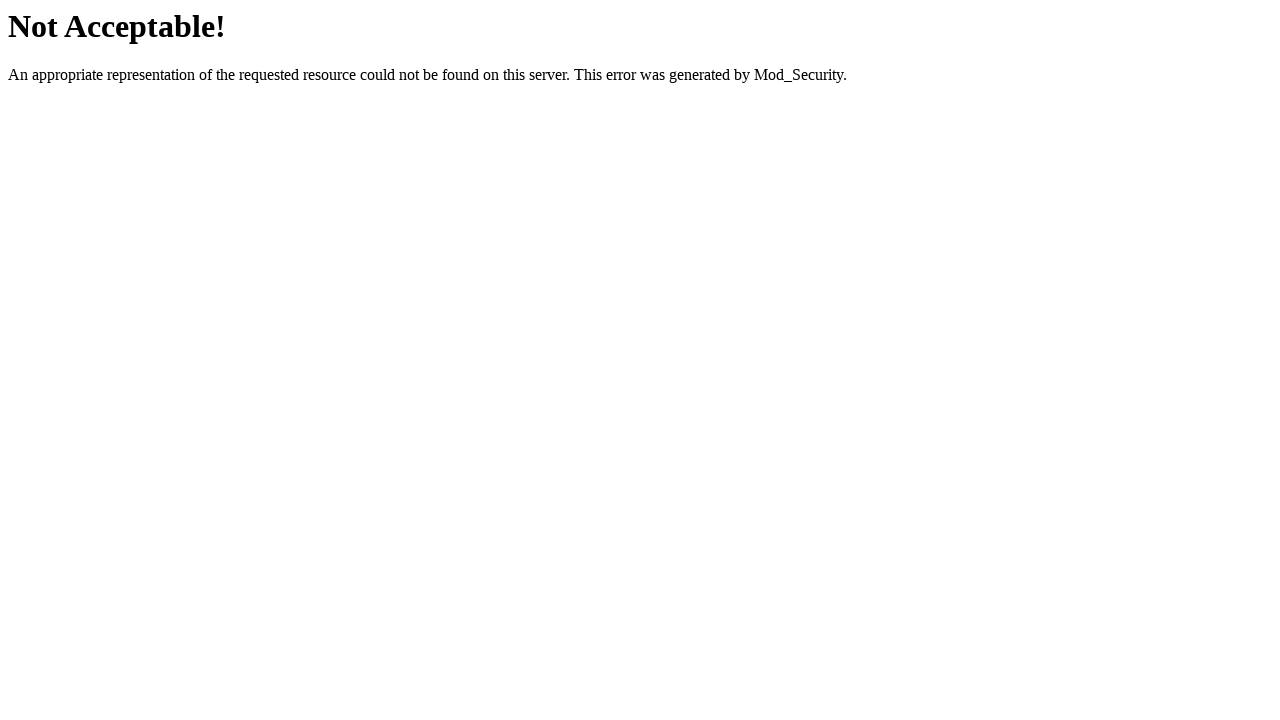